Tests e-commerce cart functionality by adding an item to the cart and verifying the item details are displayed

Starting URL: https://www.bstackdemo.com/

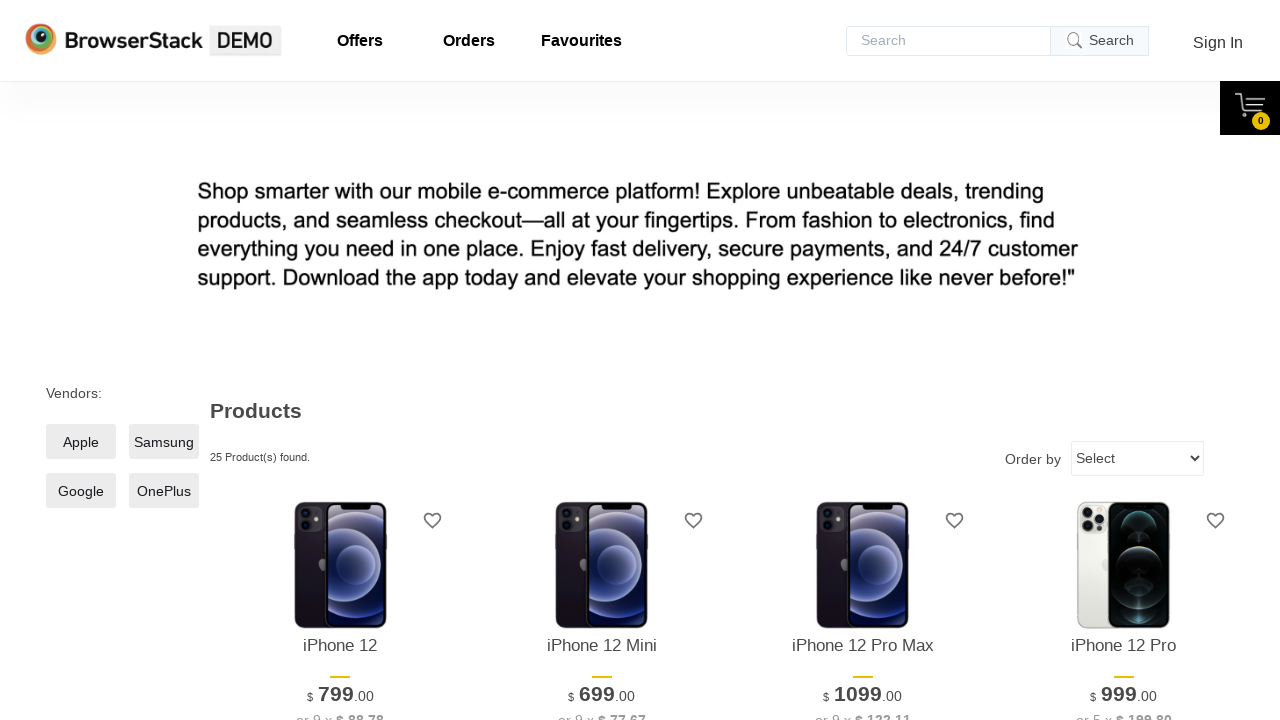

Located all 'Add to Cart' buttons on the page
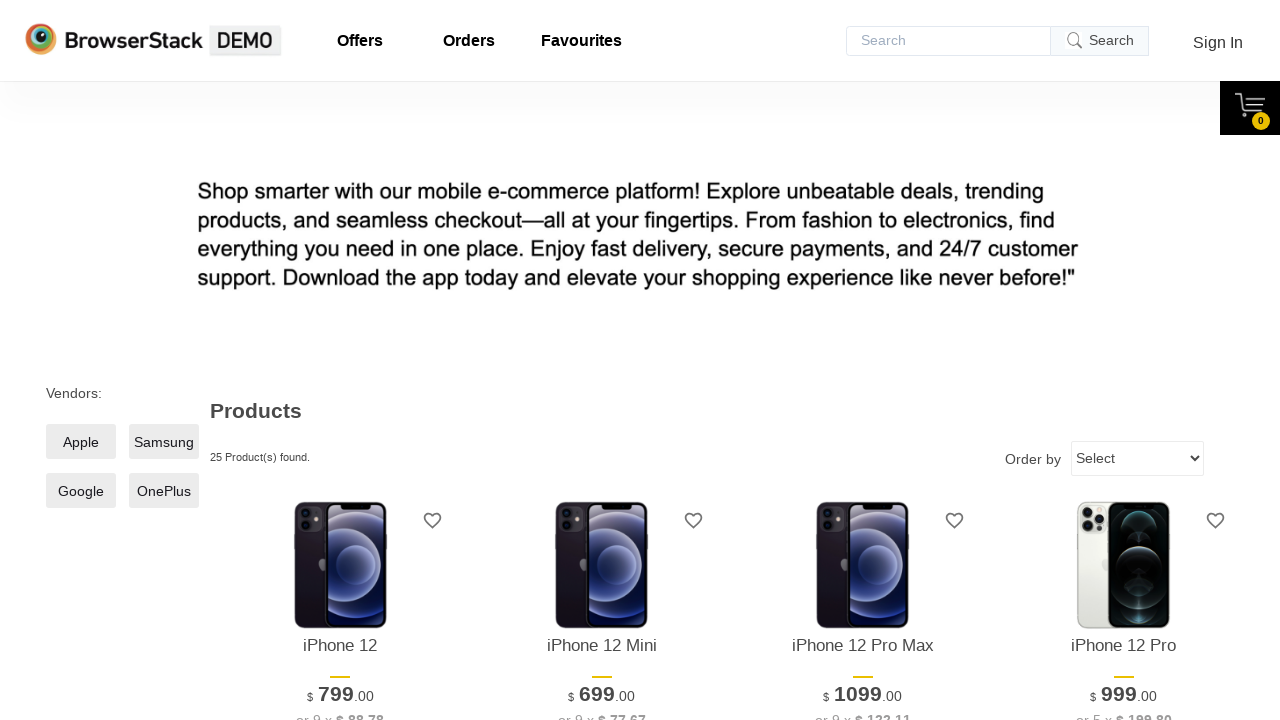

Clicked the first 'Add to Cart' button at (340, 361) on div.shelf-item__buy-btn >> nth=0
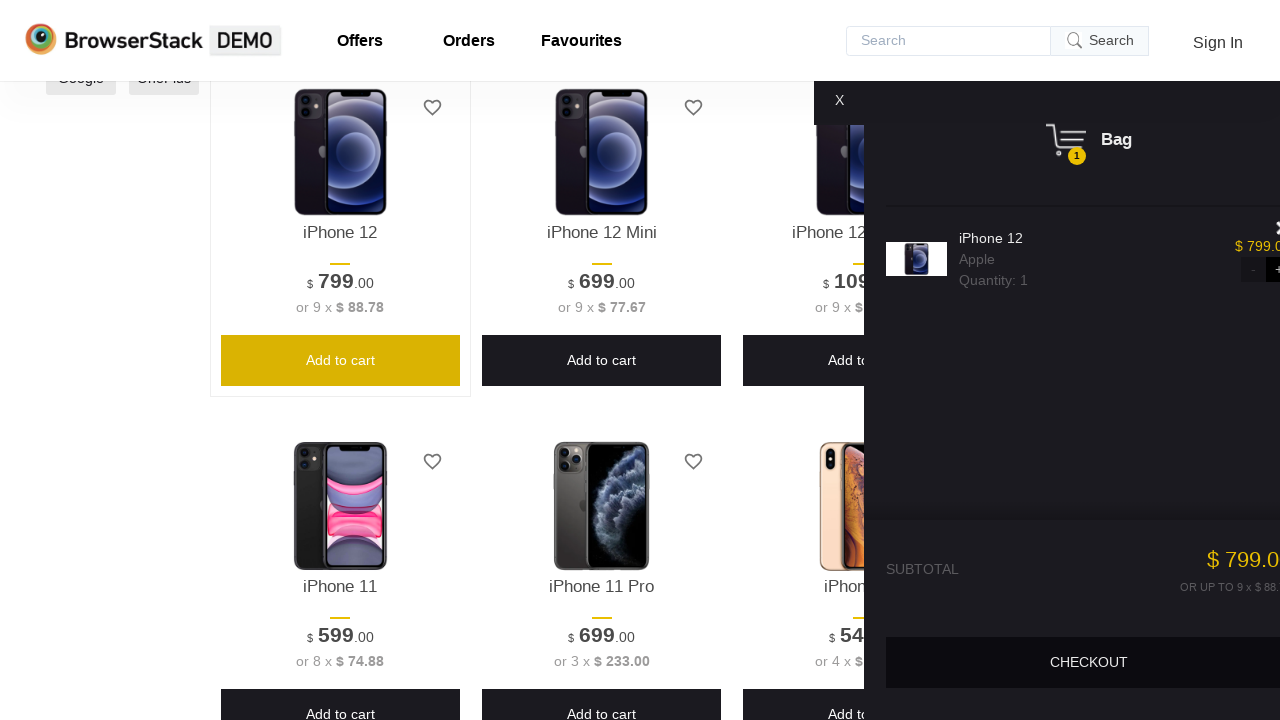

Item details became visible in cart
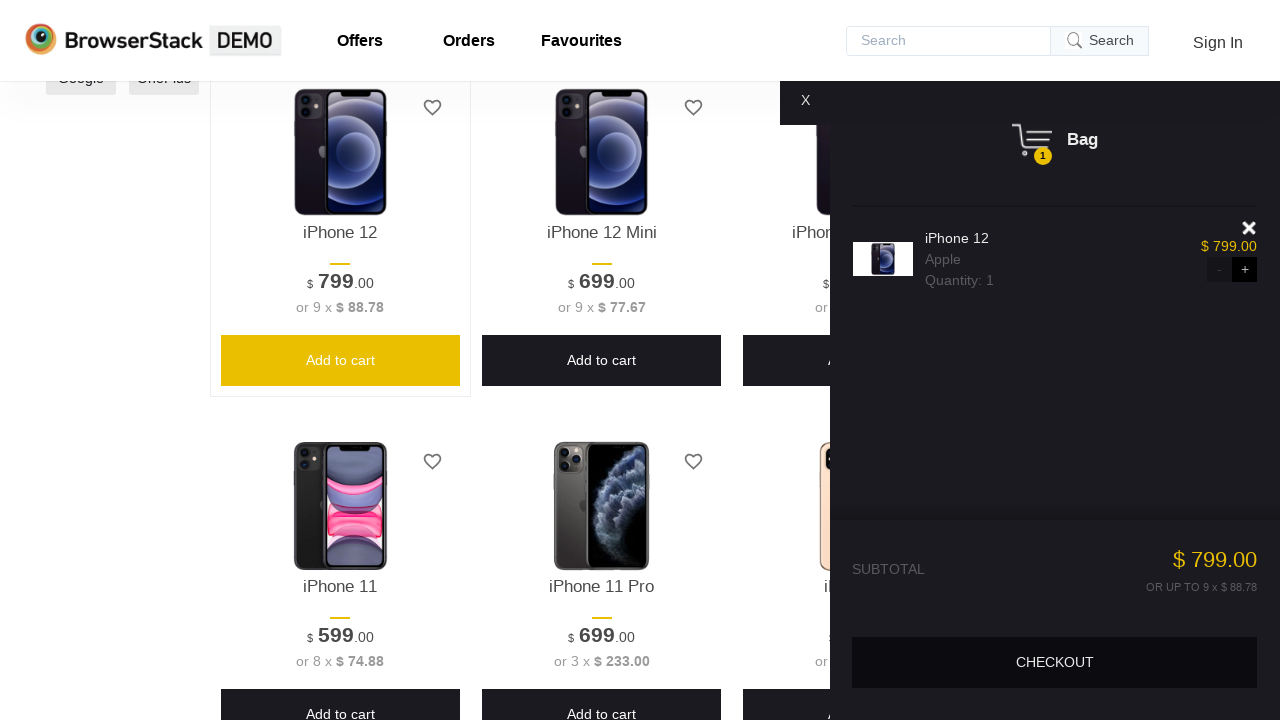

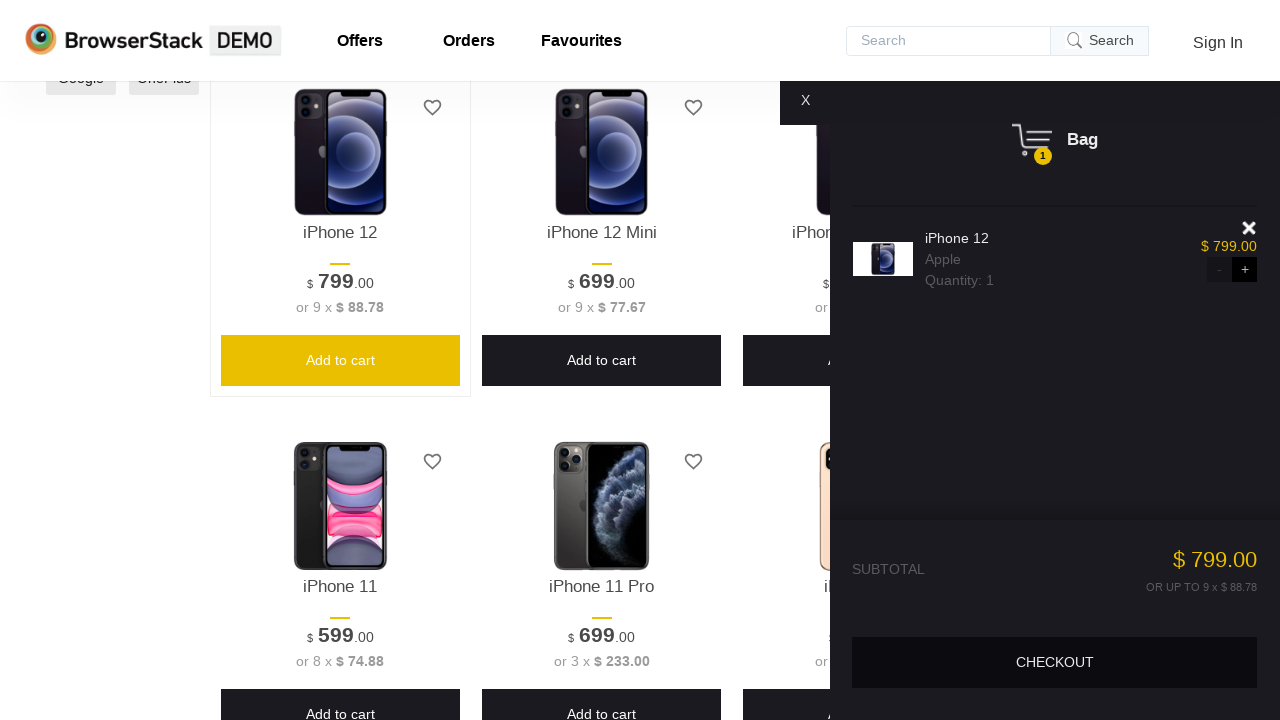